Navigates to a drag-and-drop demo page and performs a double-click action

Starting URL: https://demoqa.com/droppable

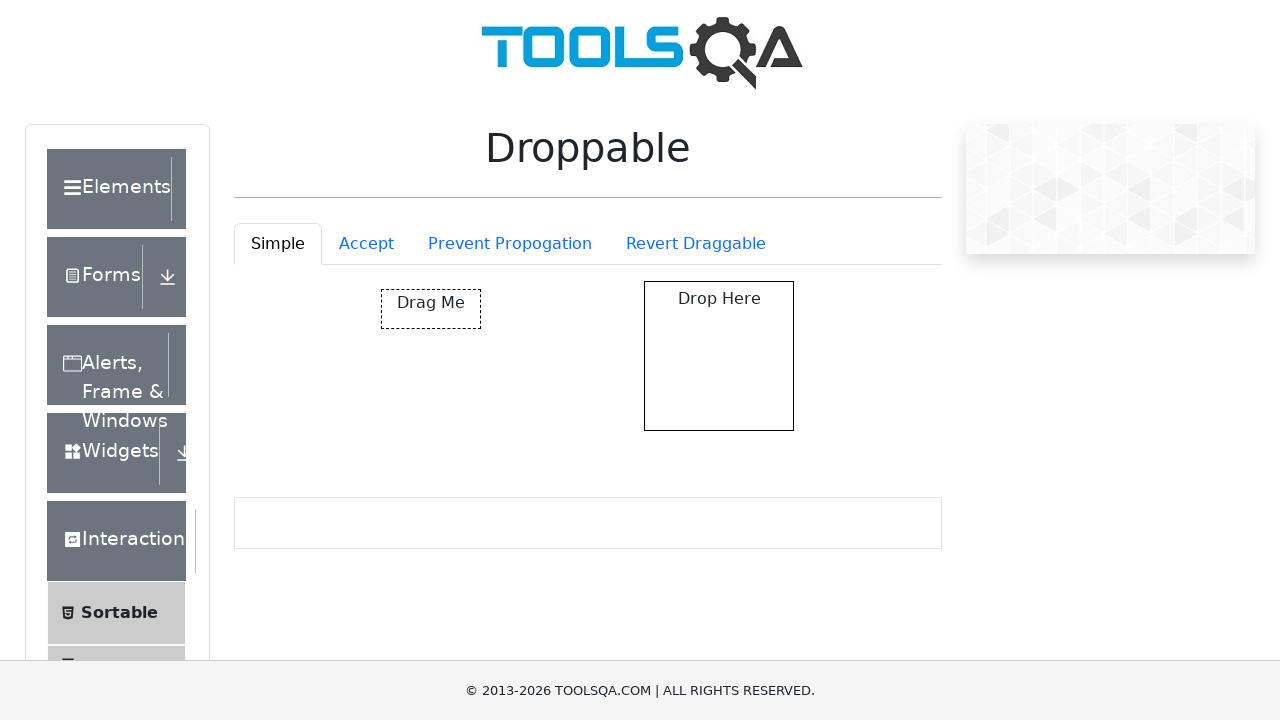

Navigated to drag-and-drop demo page at https://demoqa.com/droppable
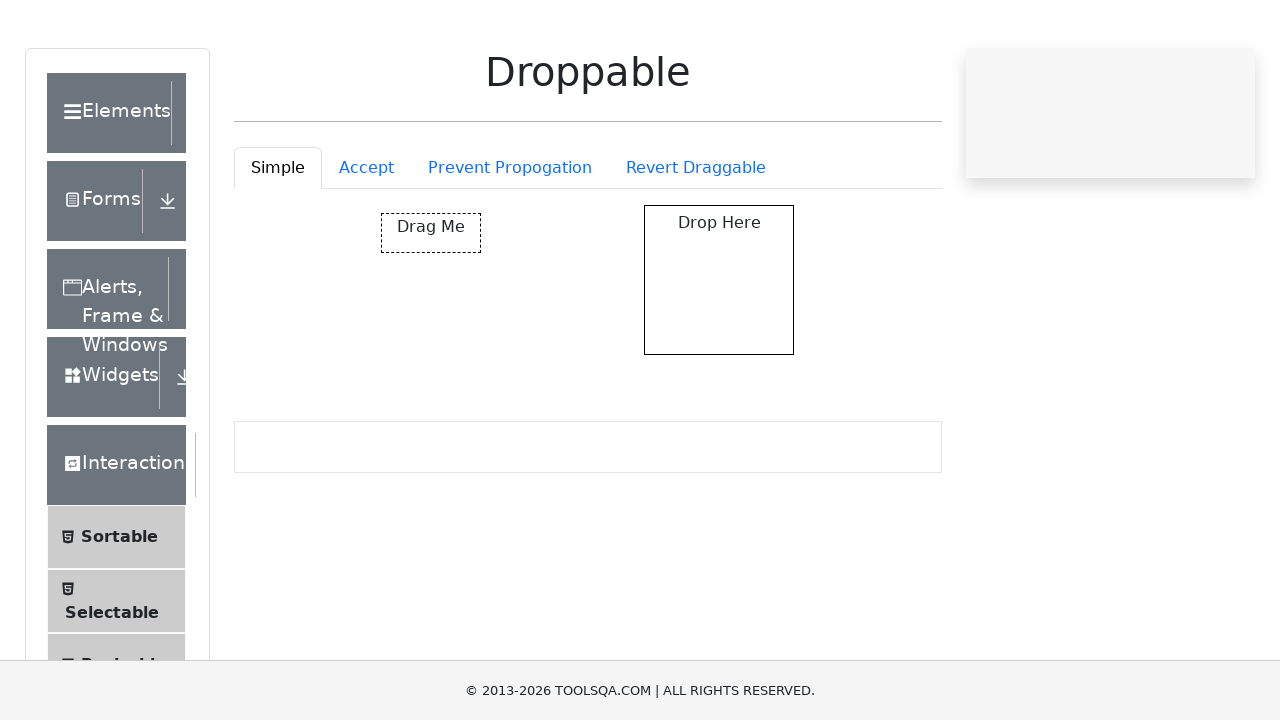

Performed double-click action on page body at (640, 360) on body
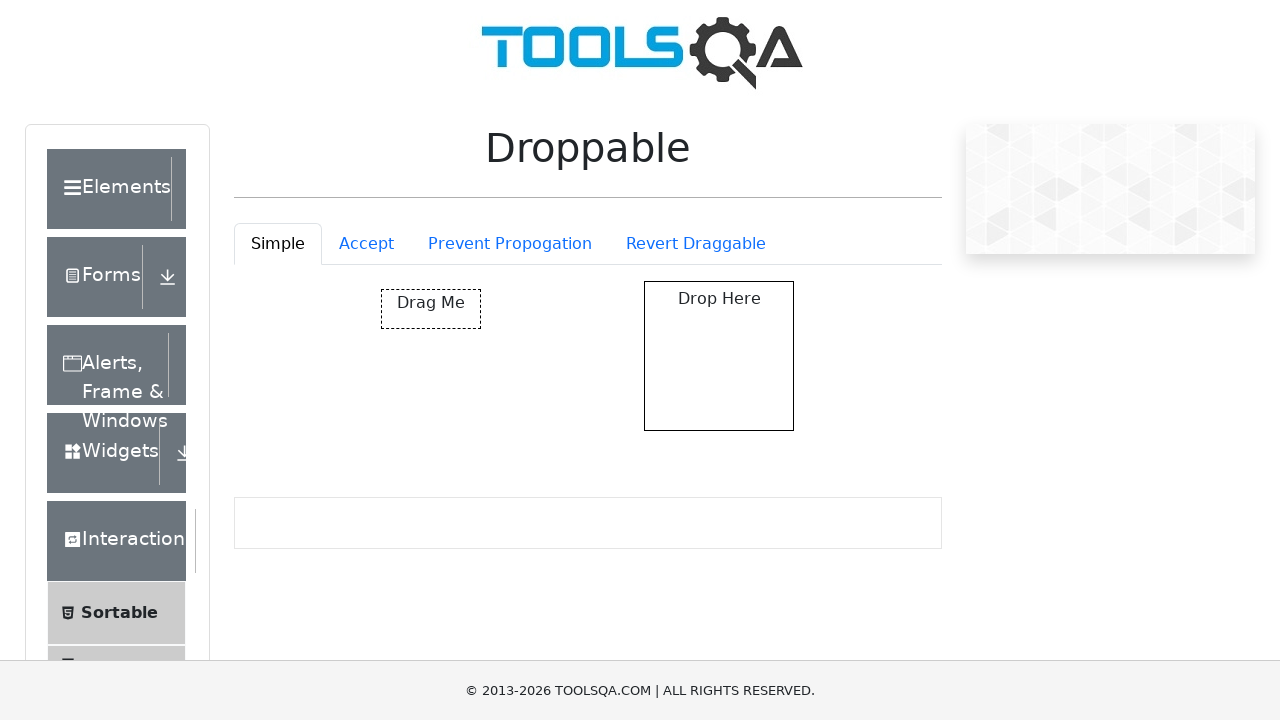

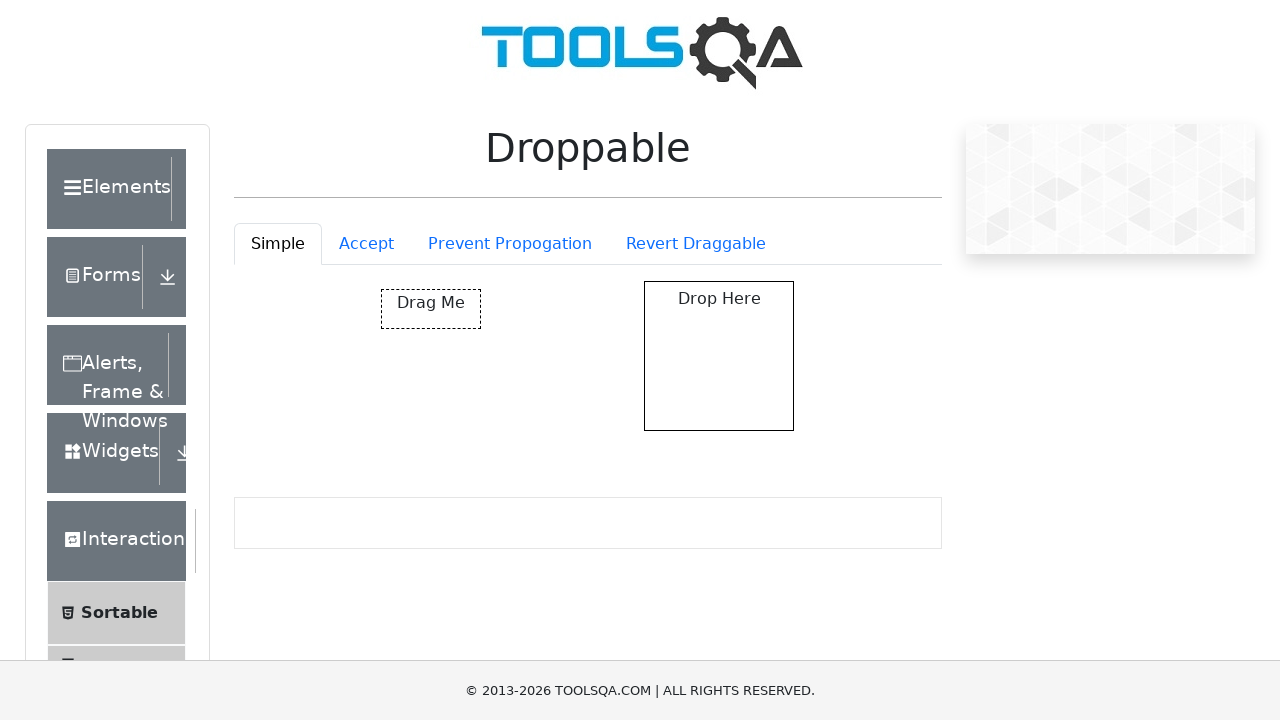